Tests frame switching functionality by navigating into different frames and filling text input fields within each frame

Starting URL: https://ui.vision/demo/webtest/frames/

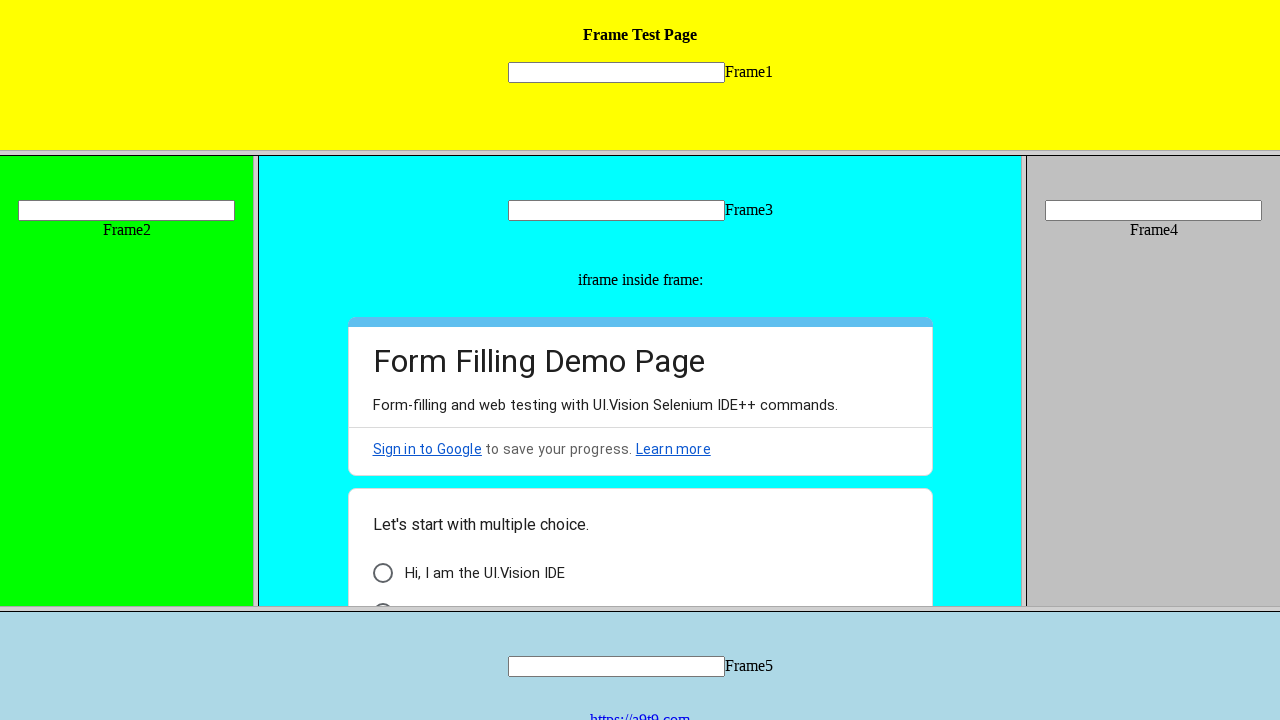

Located frame 1 (frame_1.html)
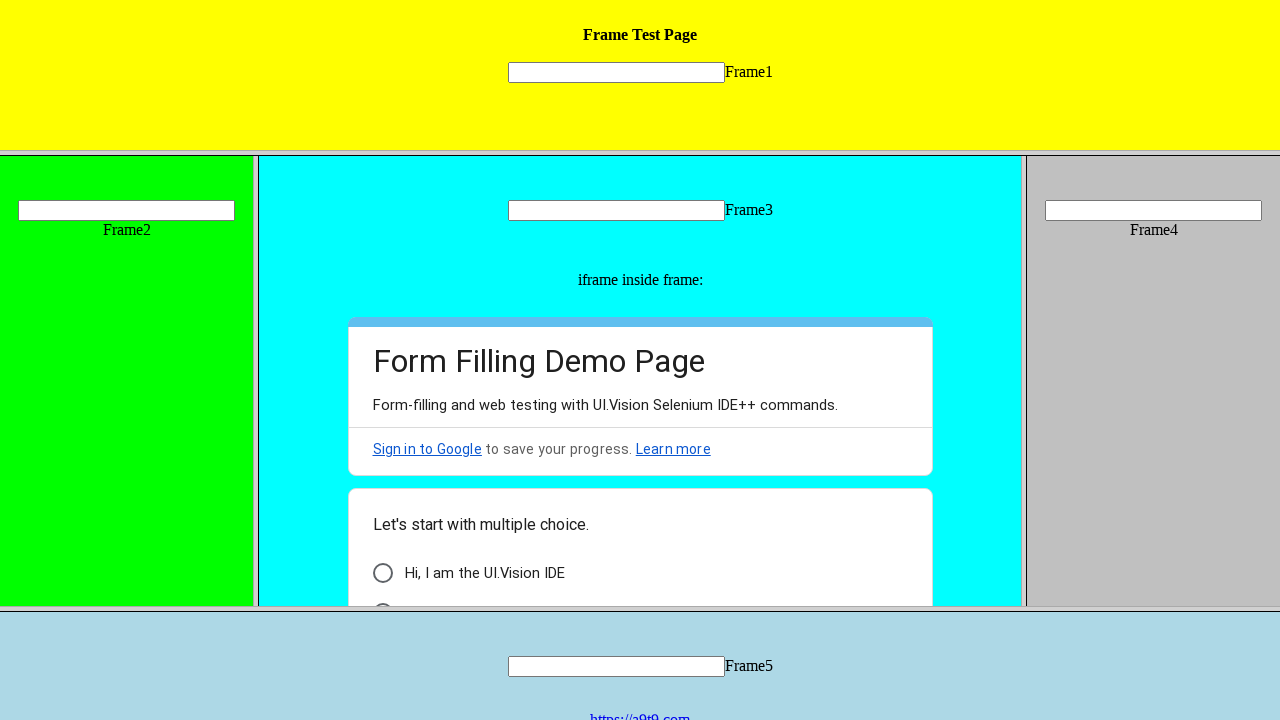

Filled text input in frame 1 with 'aman' on frame[src='frame_1.html'] >> internal:control=enter-frame >> input[name='mytext1
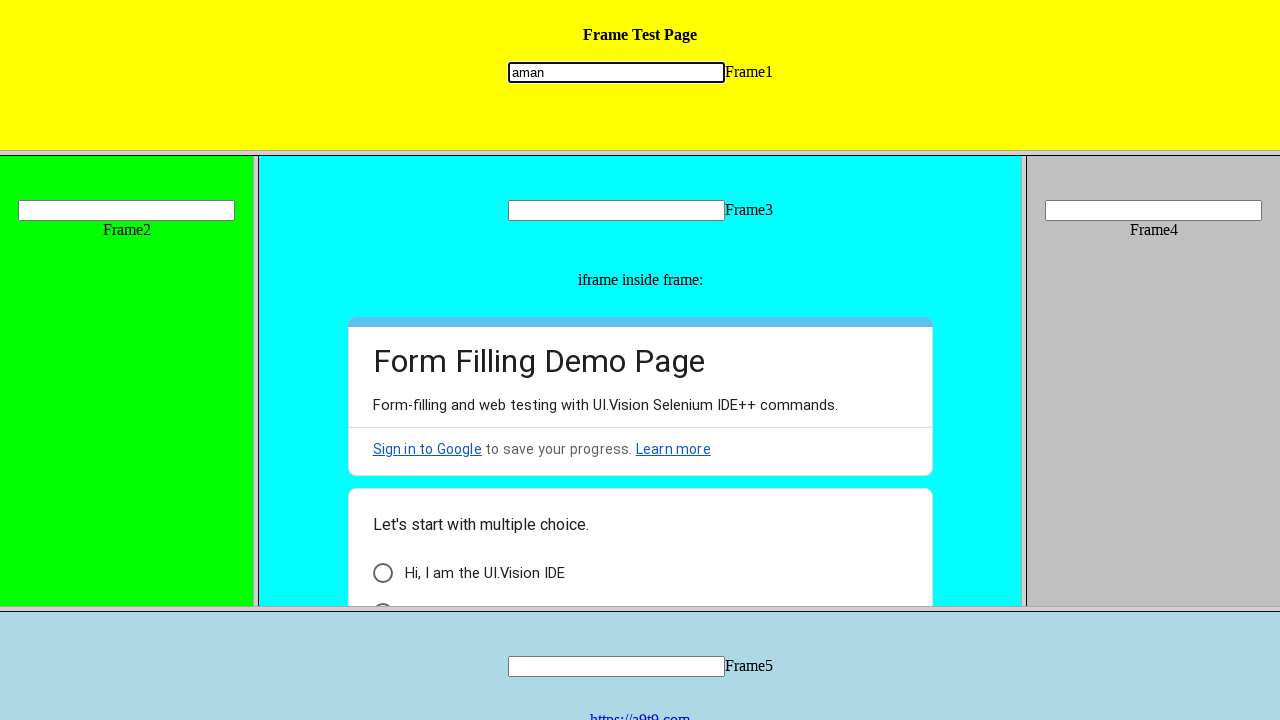

Located frame 2 (frame_2.html)
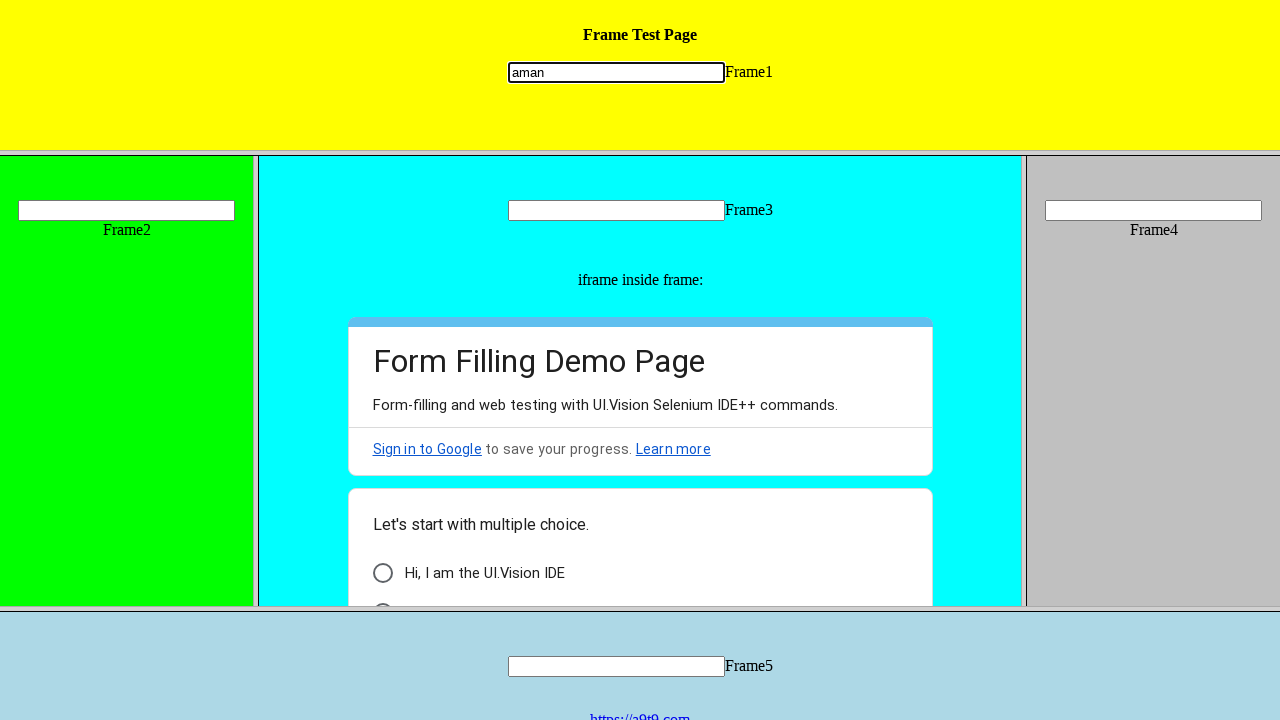

Filled text input in frame 2 with 'amama' on frame[src='frame_2.html'] >> internal:control=enter-frame >> input[name='mytext2
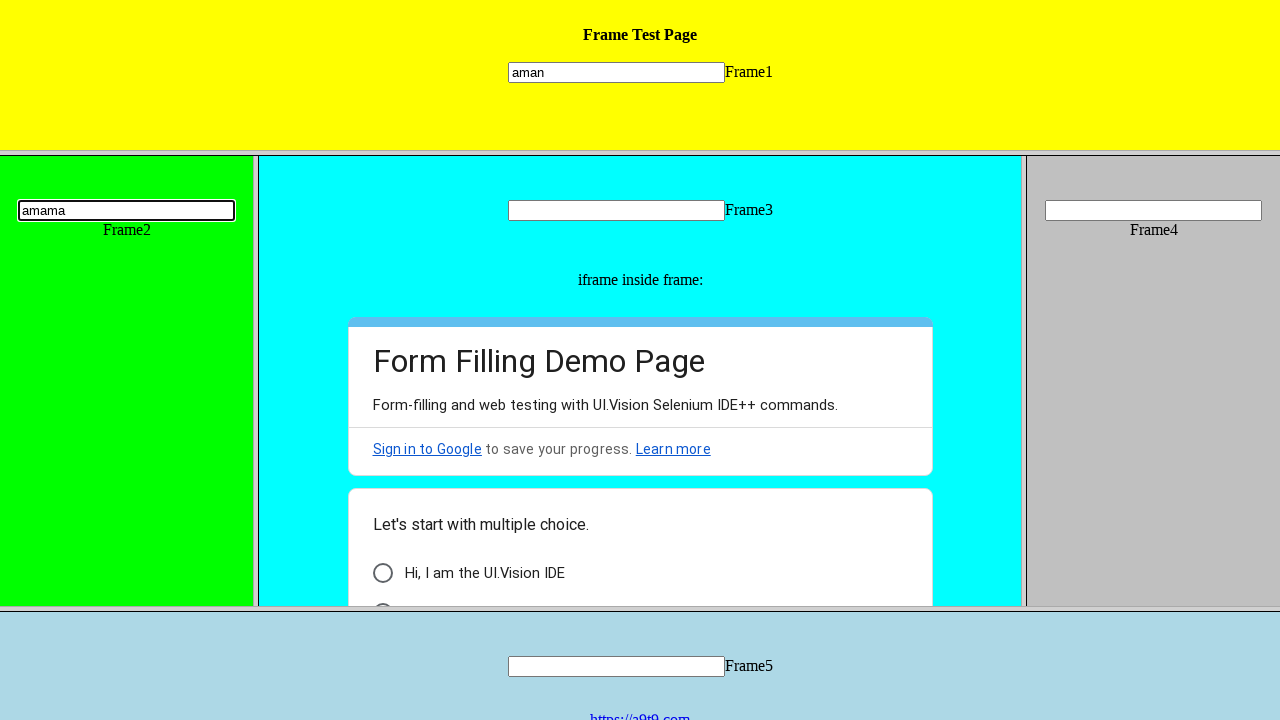

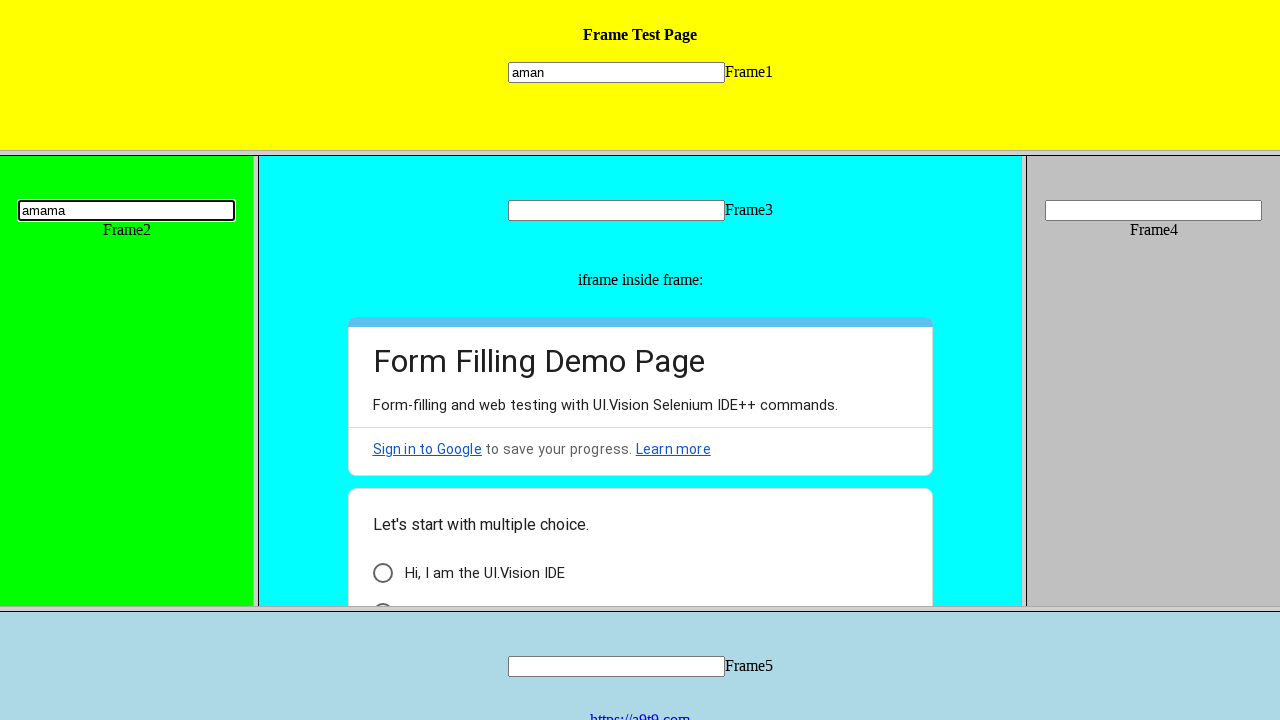